Tests the "Get started" link on Playwright documentation site by clicking it and verifying the Installation heading appears

Starting URL: https://playwright.dev/

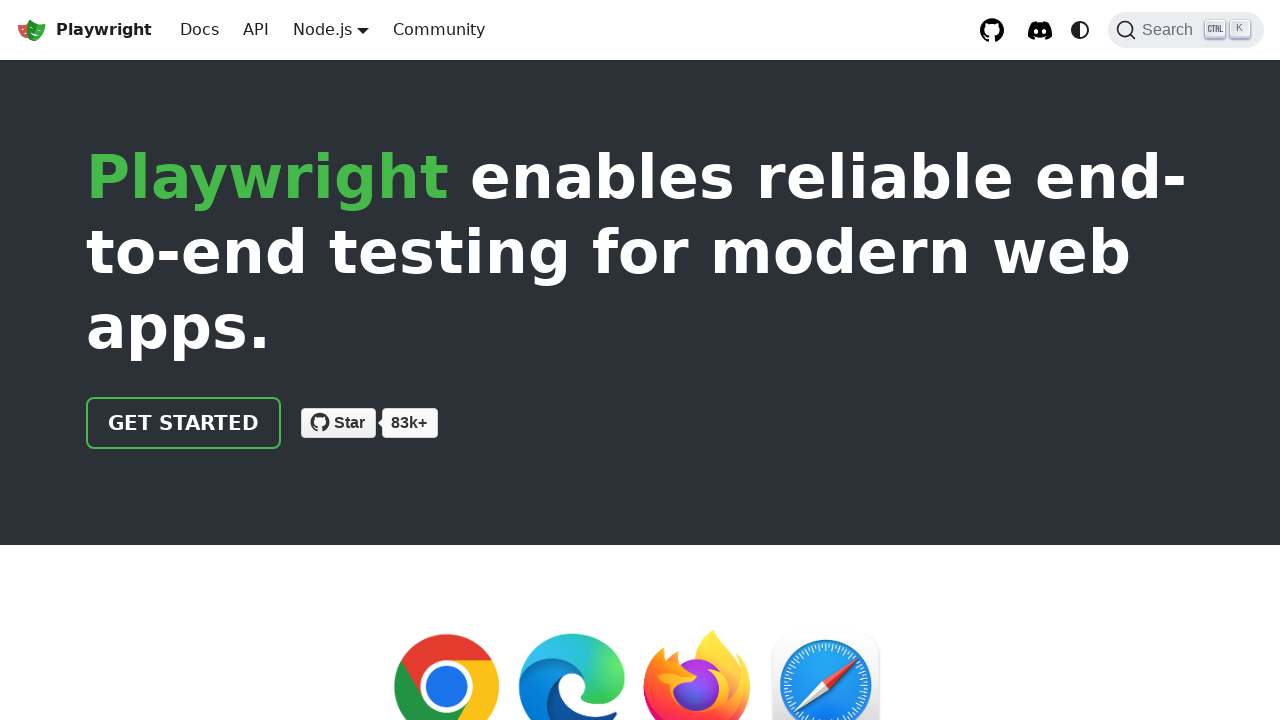

Clicked the 'Get started' link on Playwright documentation homepage at (184, 423) on internal:role=link[name="Get started"i]
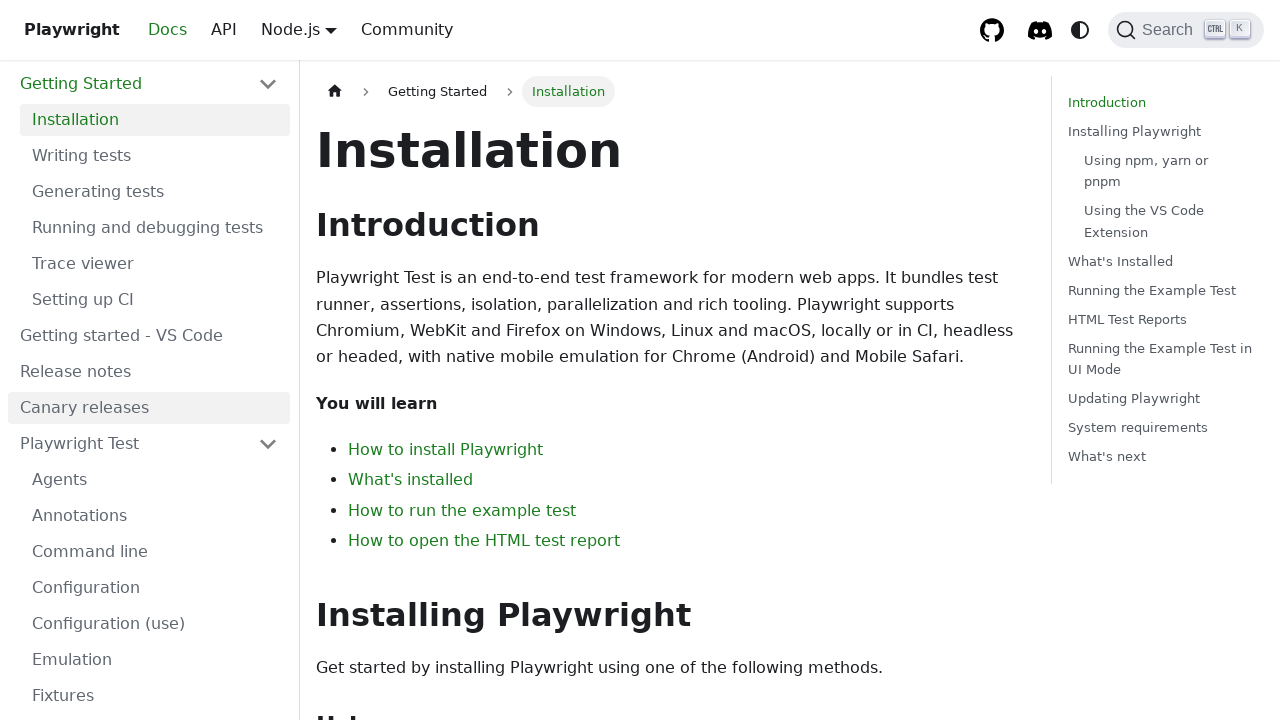

Verified Installation heading is visible on the page
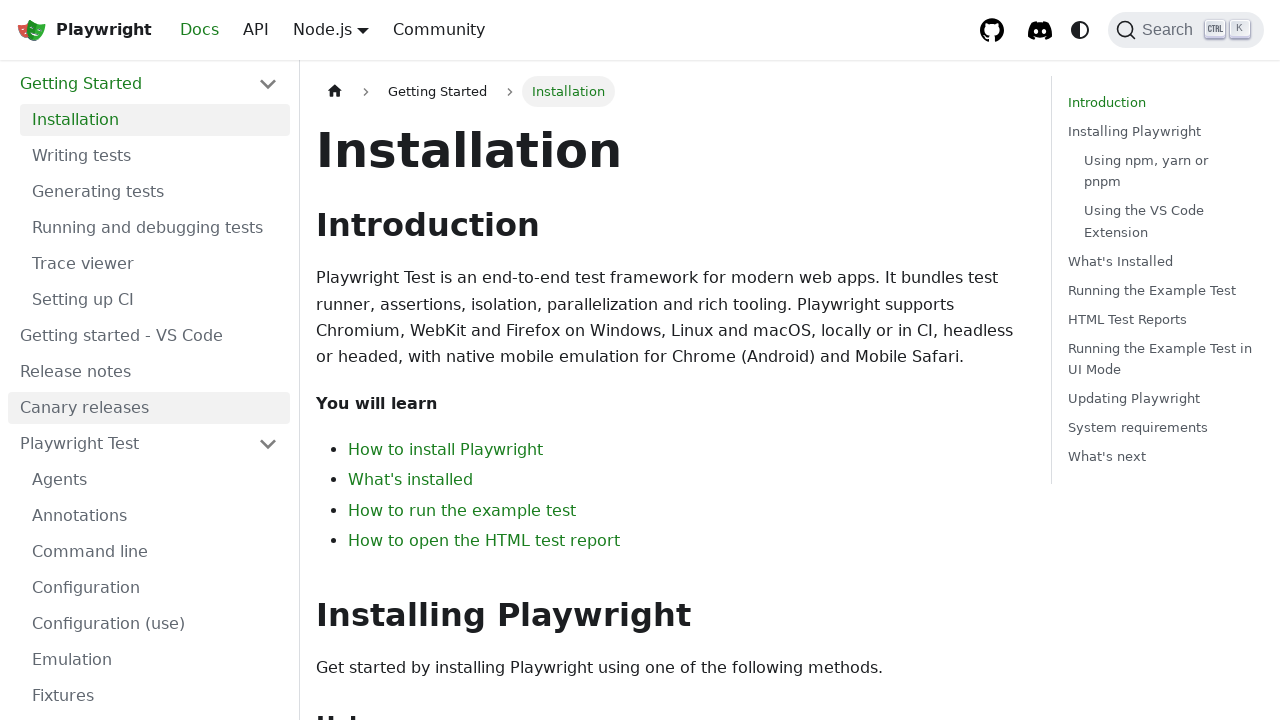

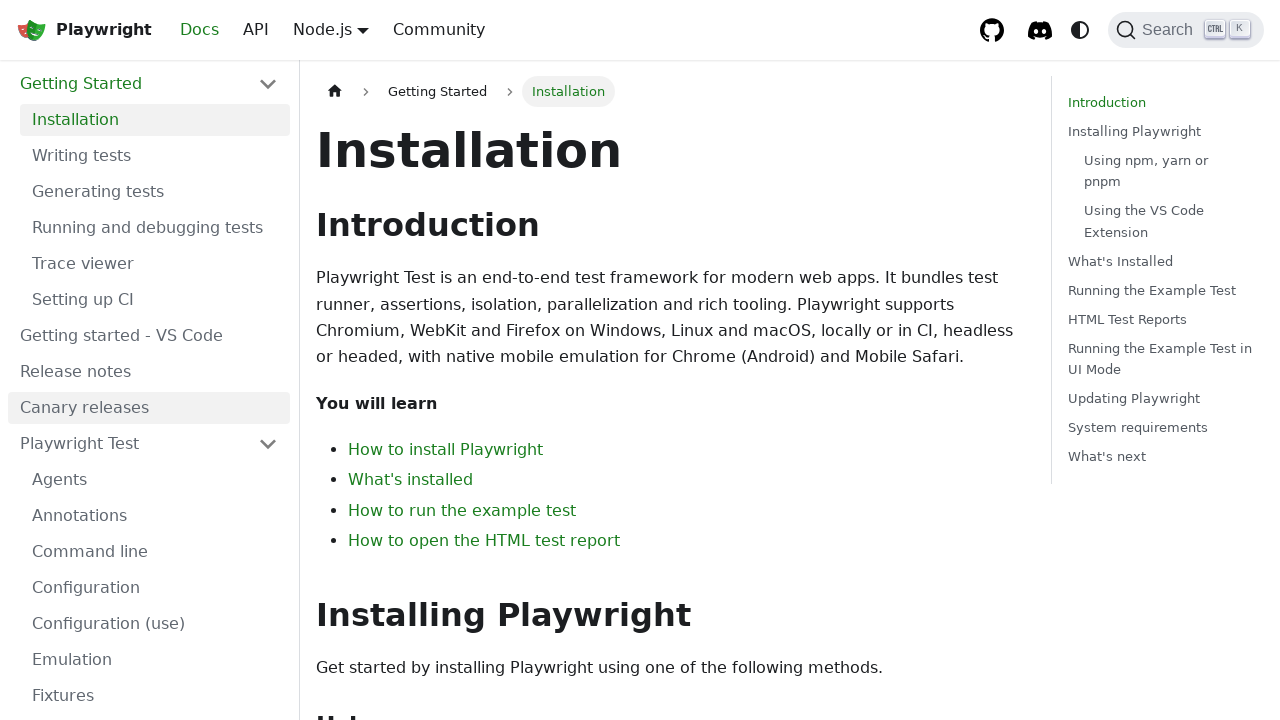